Tests drag and drop functionality by dragging an element and dropping it onto a target

Starting URL: https://awesomeqa.com/selenium/mouse_interaction.html

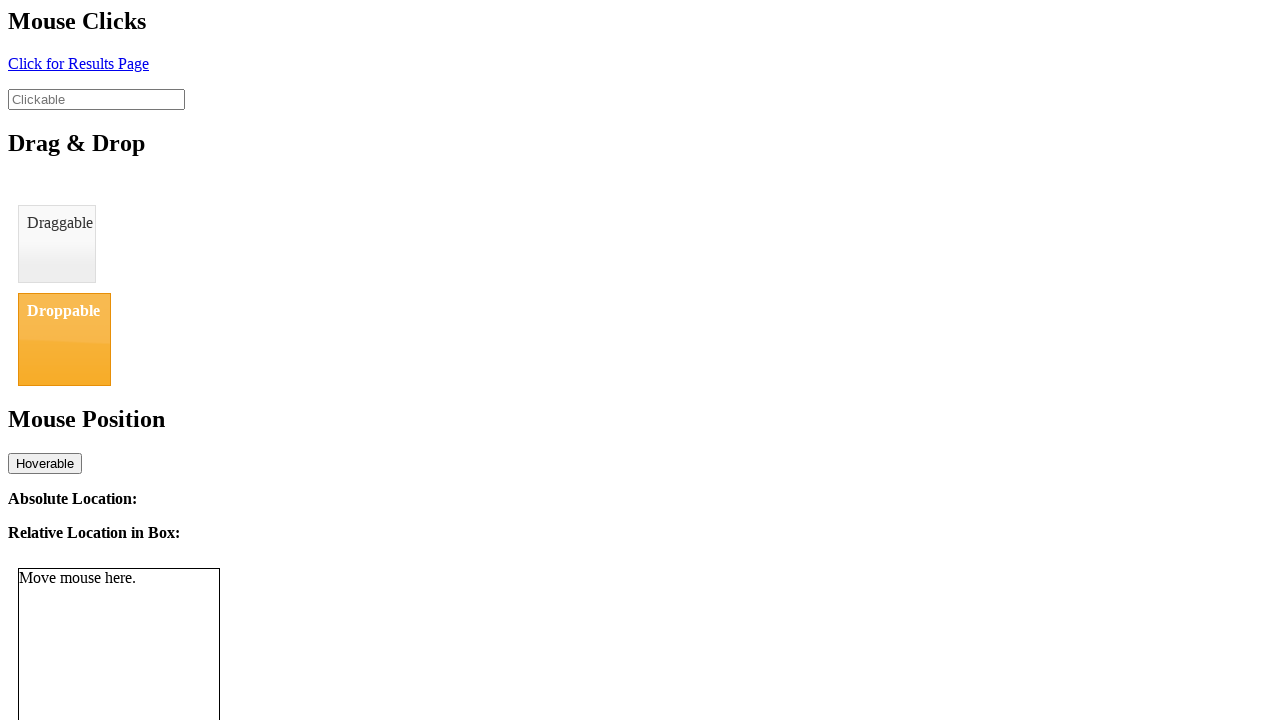

Navigated to mouse interaction test page
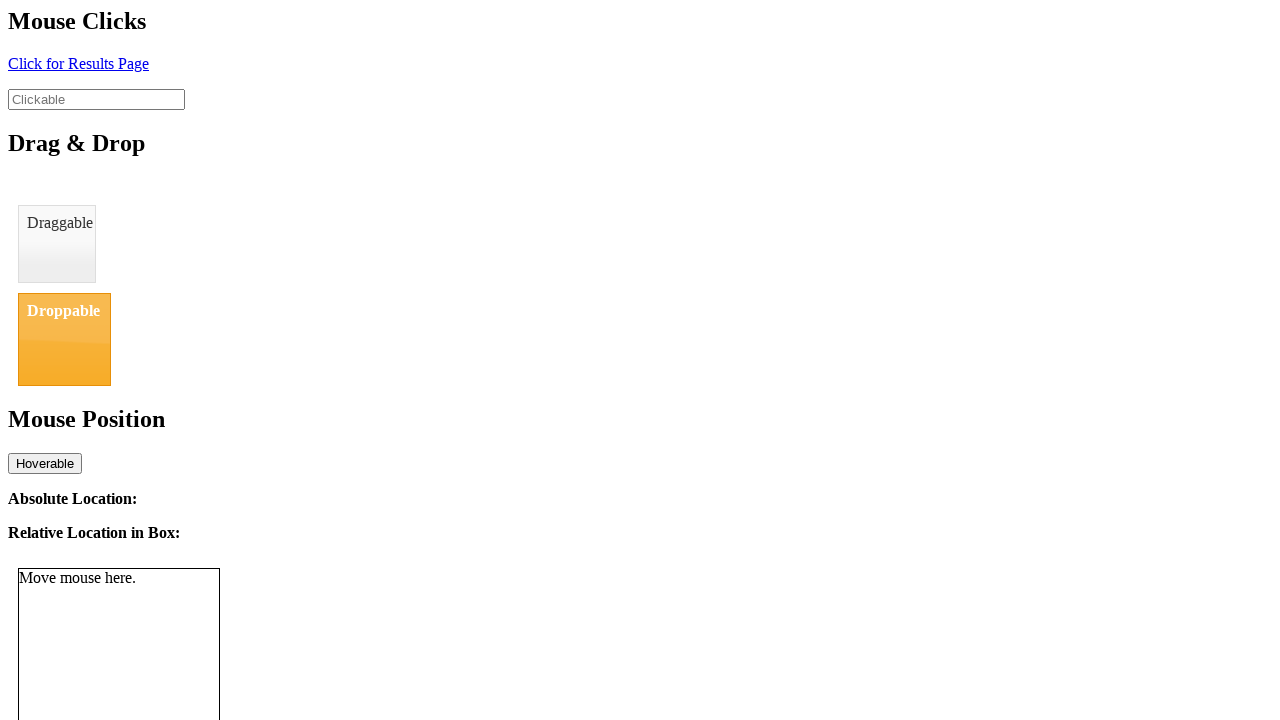

Dragged and dropped element from #draggable to #droppable target at (64, 339)
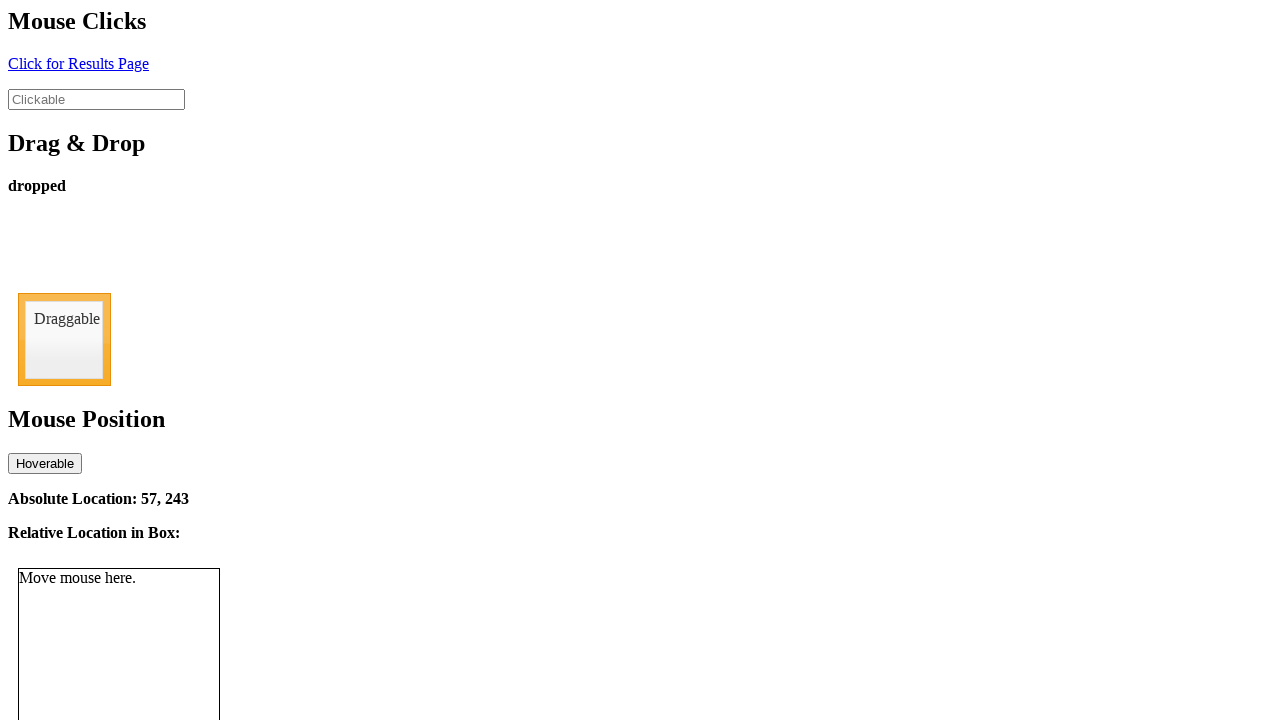

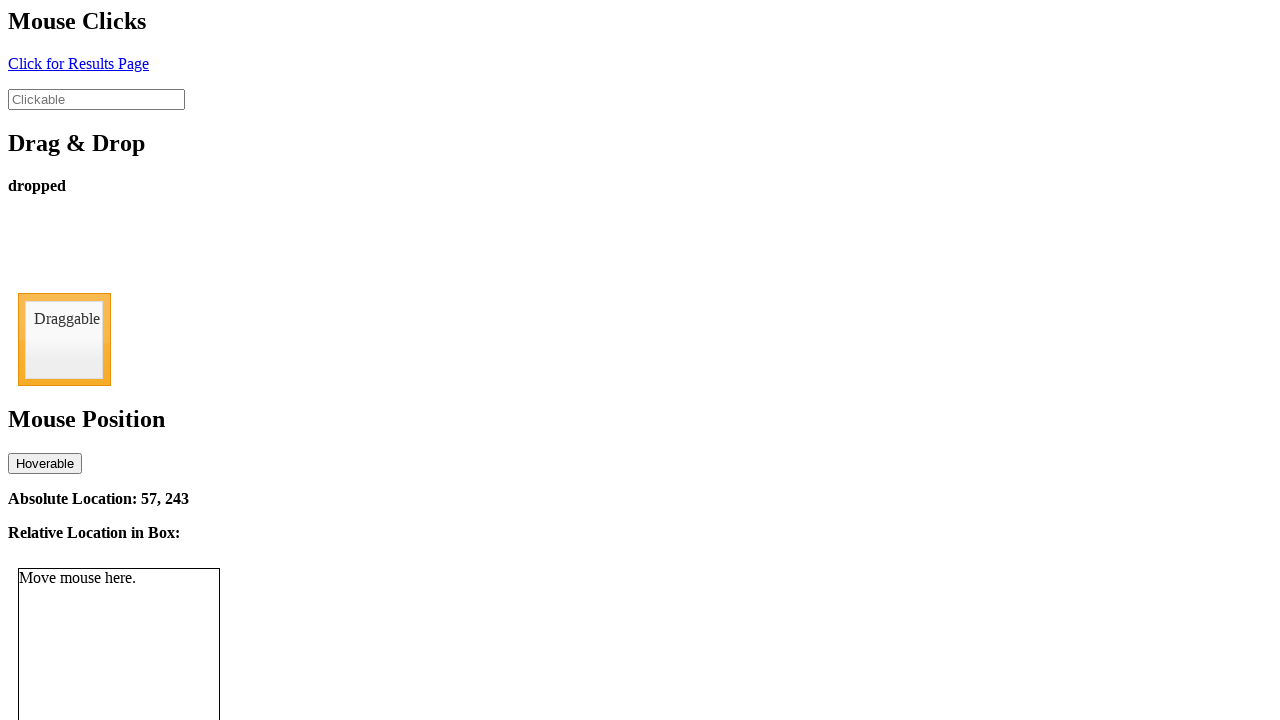